Tests drag and drop functionality by dragging an element and dropping it onto a target area on a demo page.

Starting URL: http://sahitest.com/demo/dragDropMooTools.htm

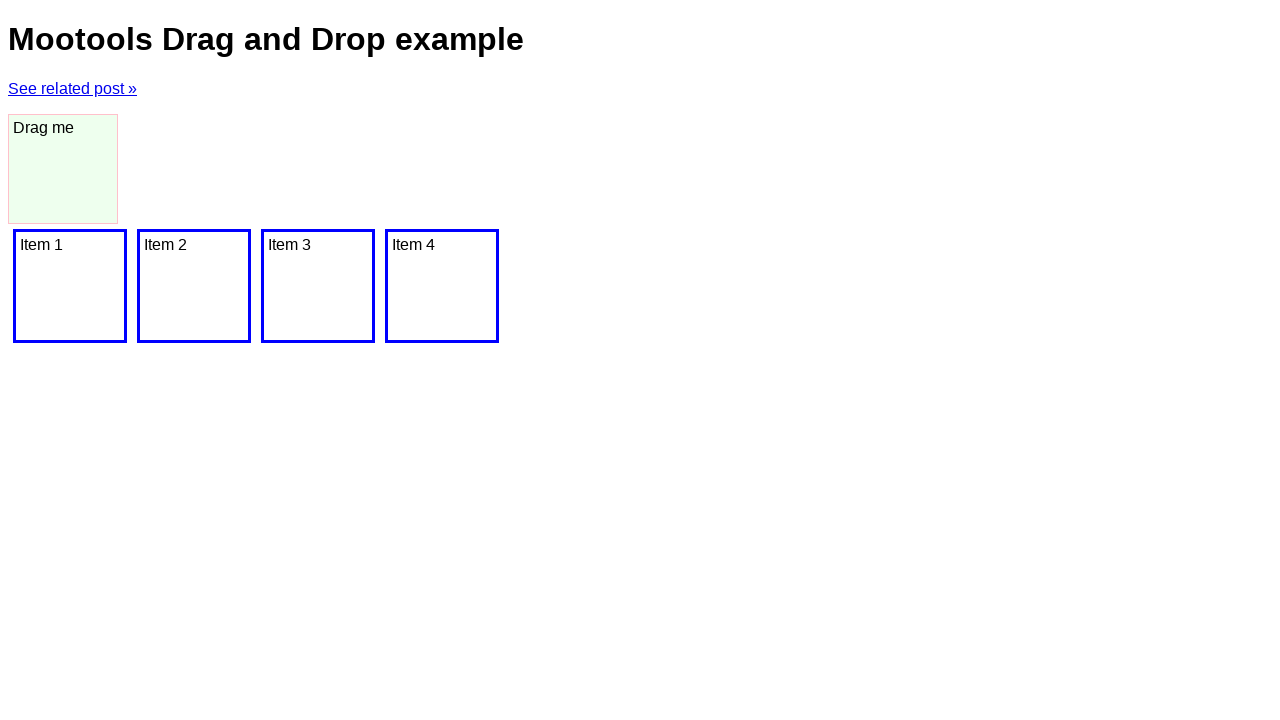

Navigated to drag and drop demo page
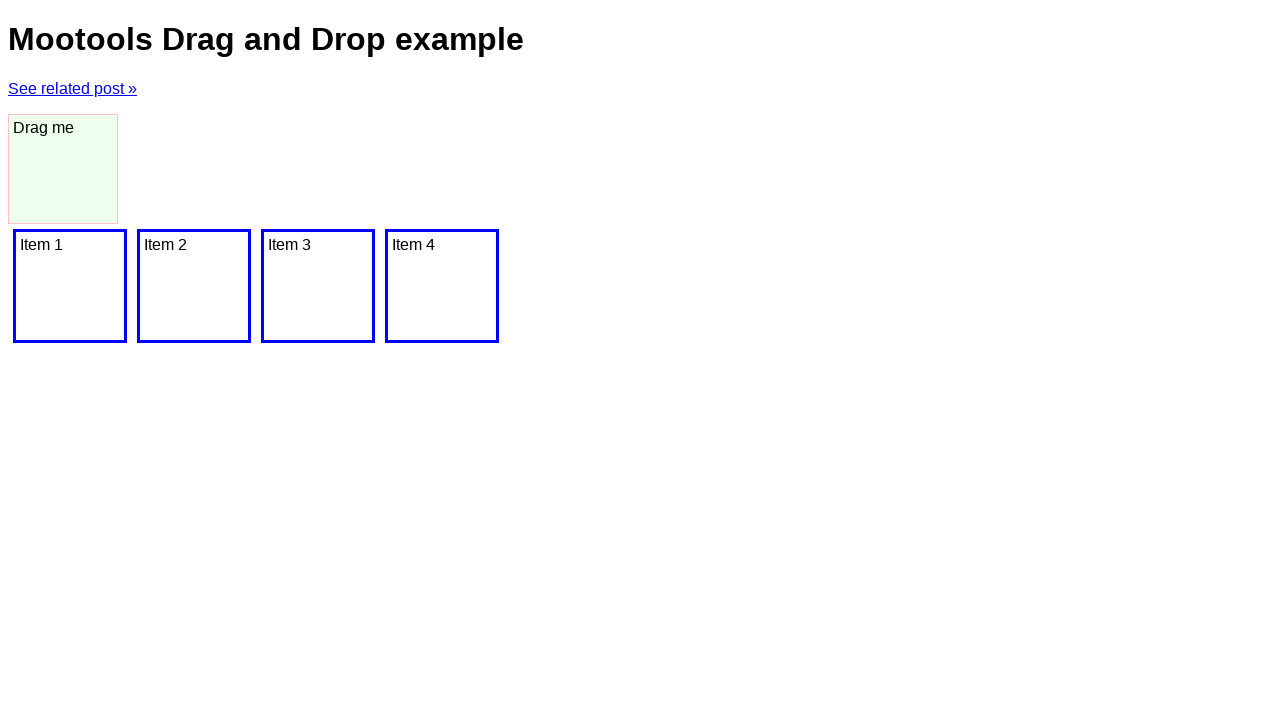

Located draggable element with id 'dragger'
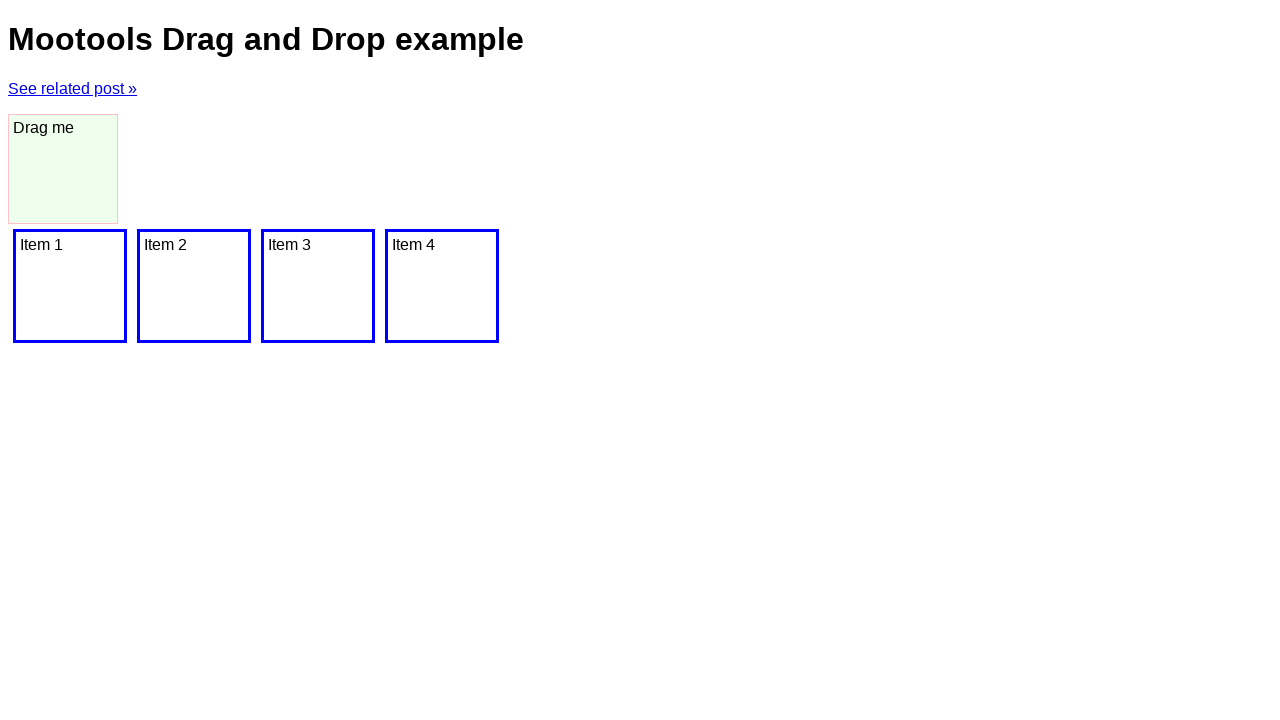

Located drop target element
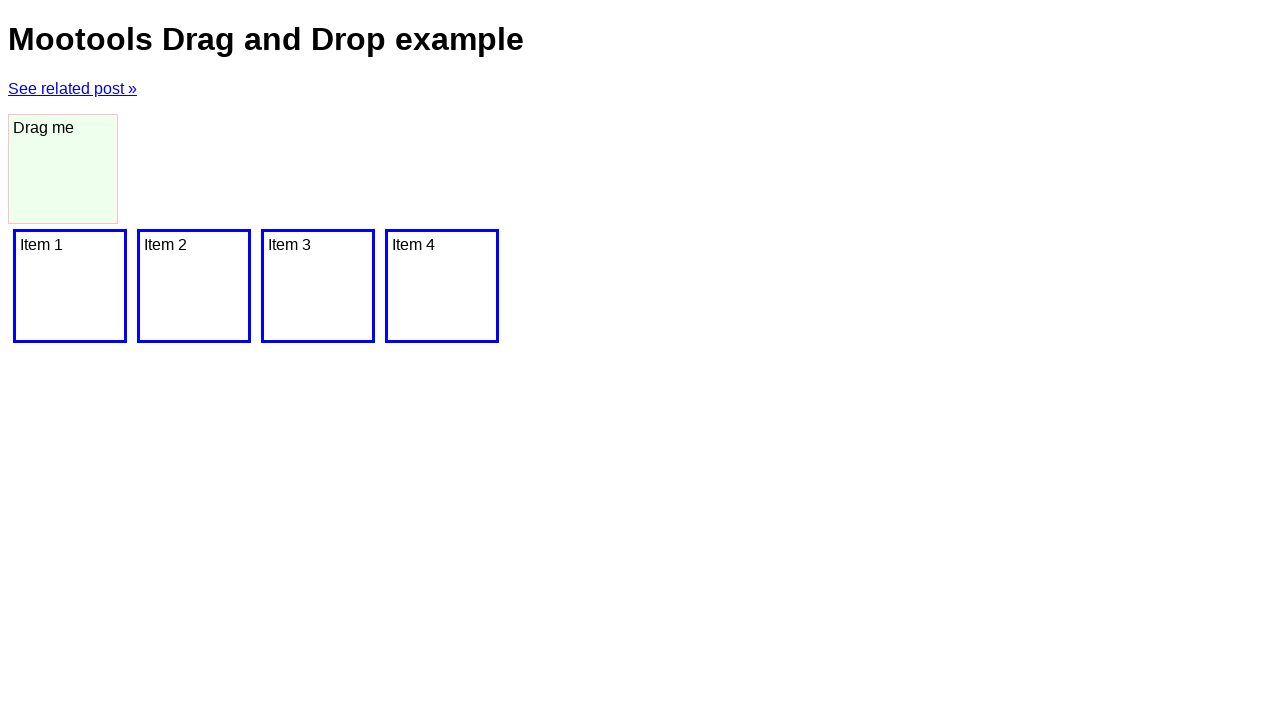

Dragged element and dropped it onto target area at (70, 286)
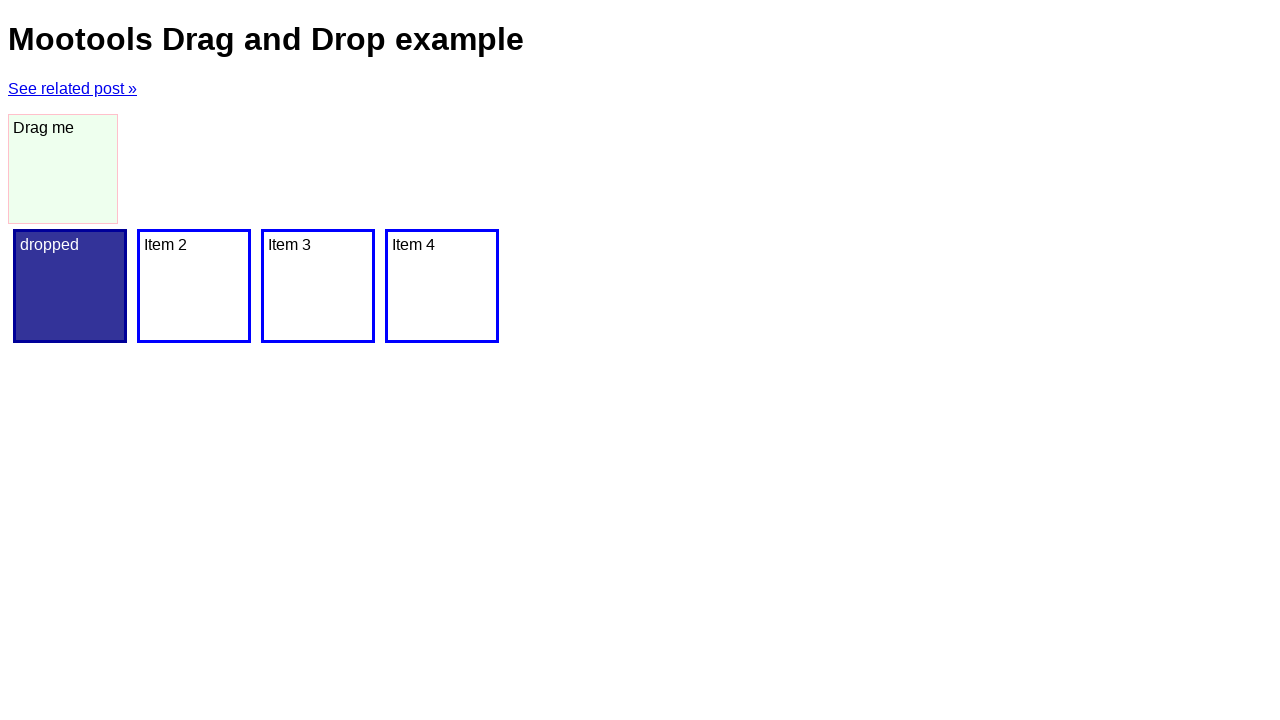

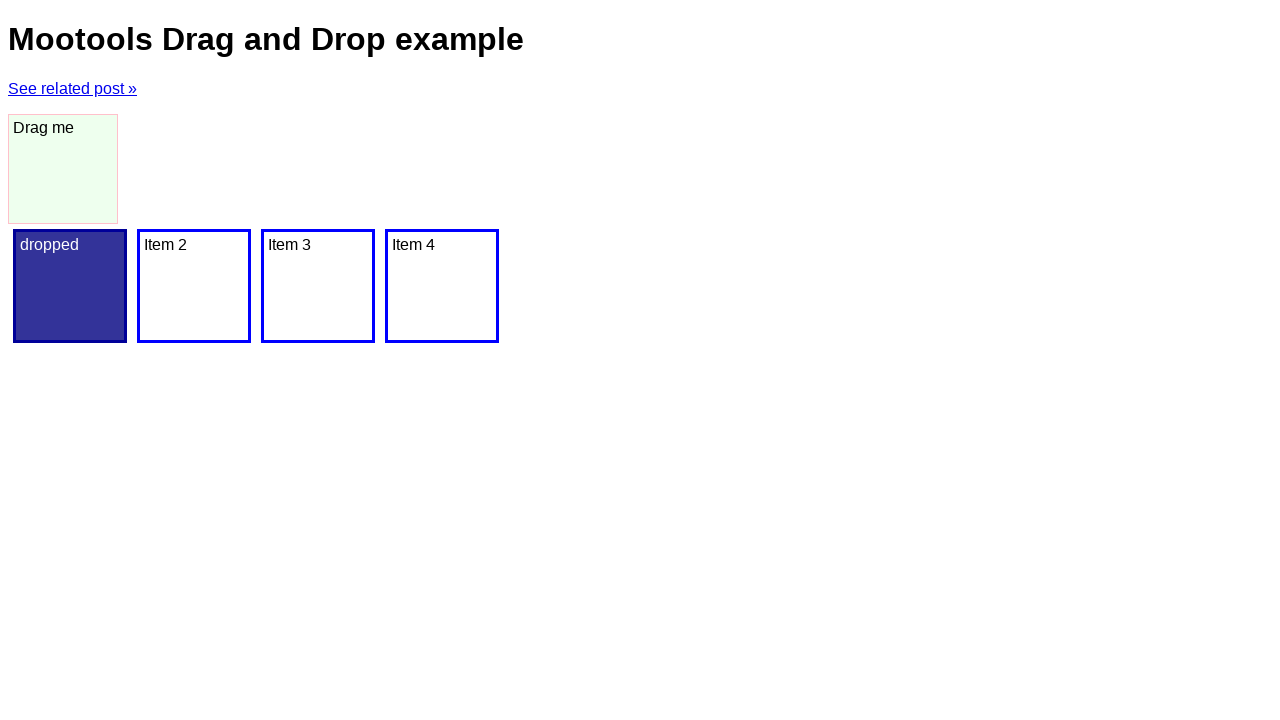